Tests dynamic content loading by clicking the Start button and verifying that "Hello World!" text appears after loading completes (alternative implementation)

Starting URL: https://the-internet.herokuapp.com/dynamic_loading/1

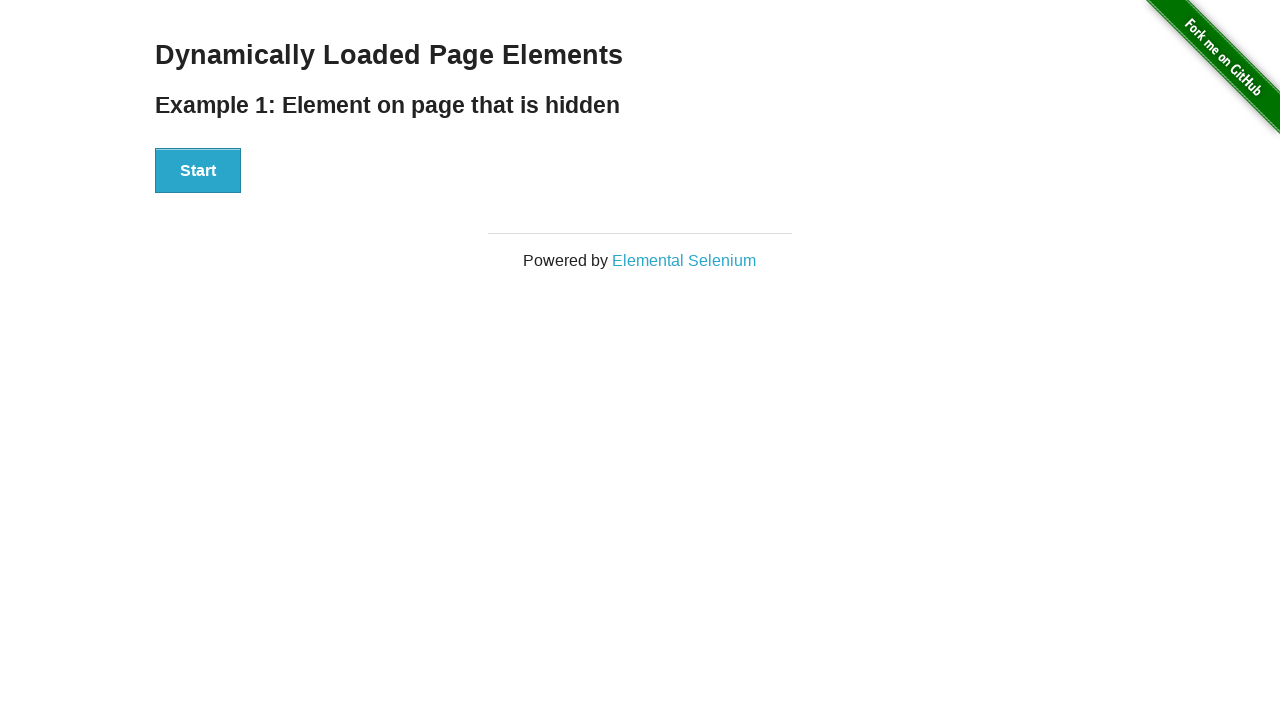

Clicked the Start button at (198, 171) on xpath=//button
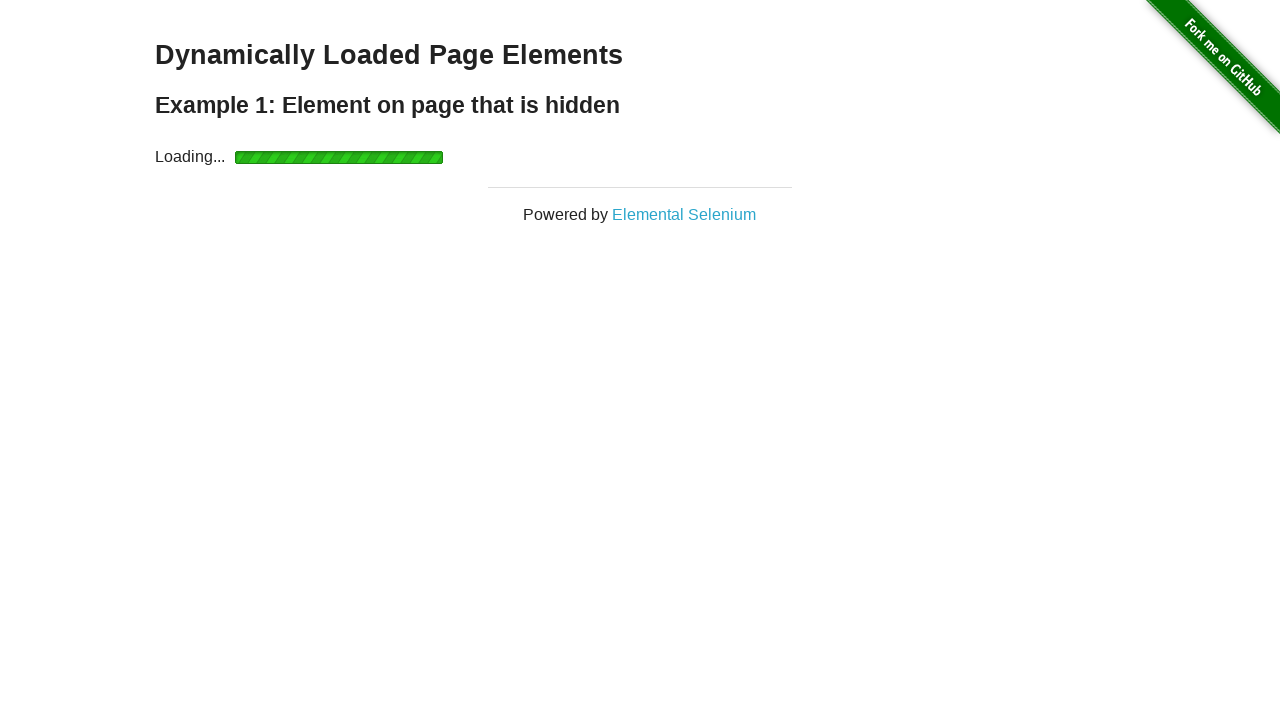

Waited for Hello World text to become visible
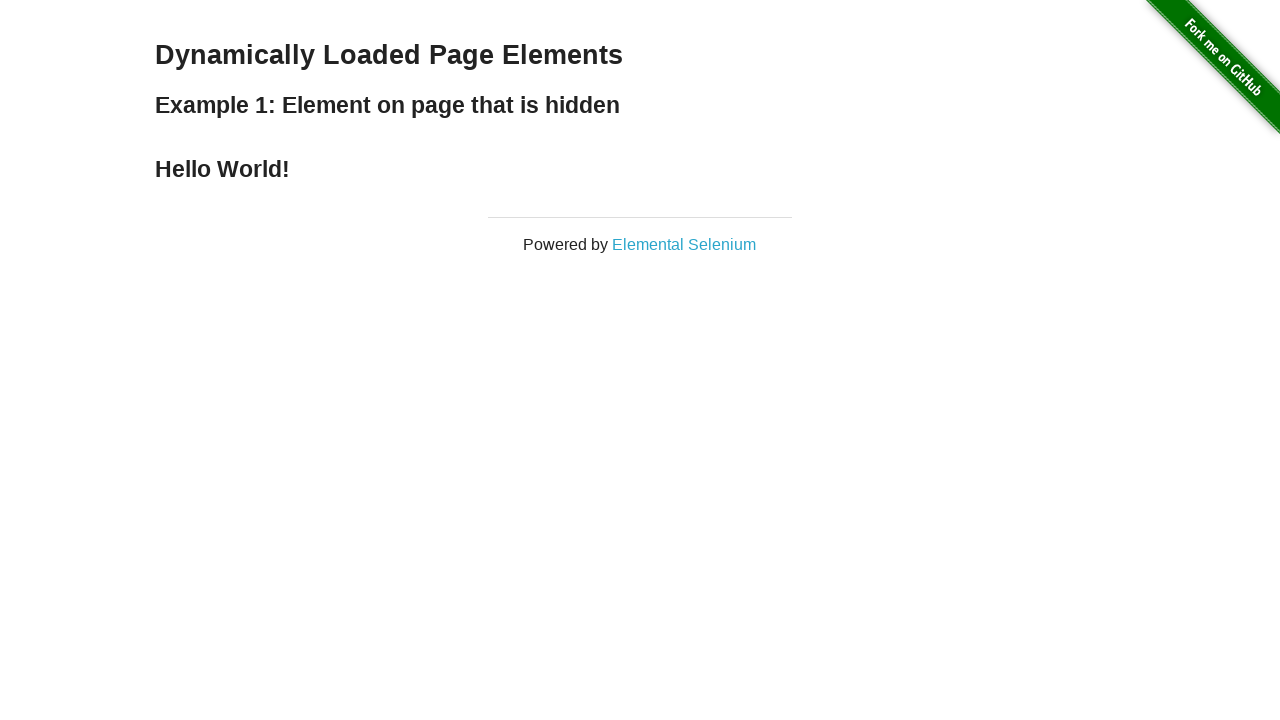

Located the Hello World element
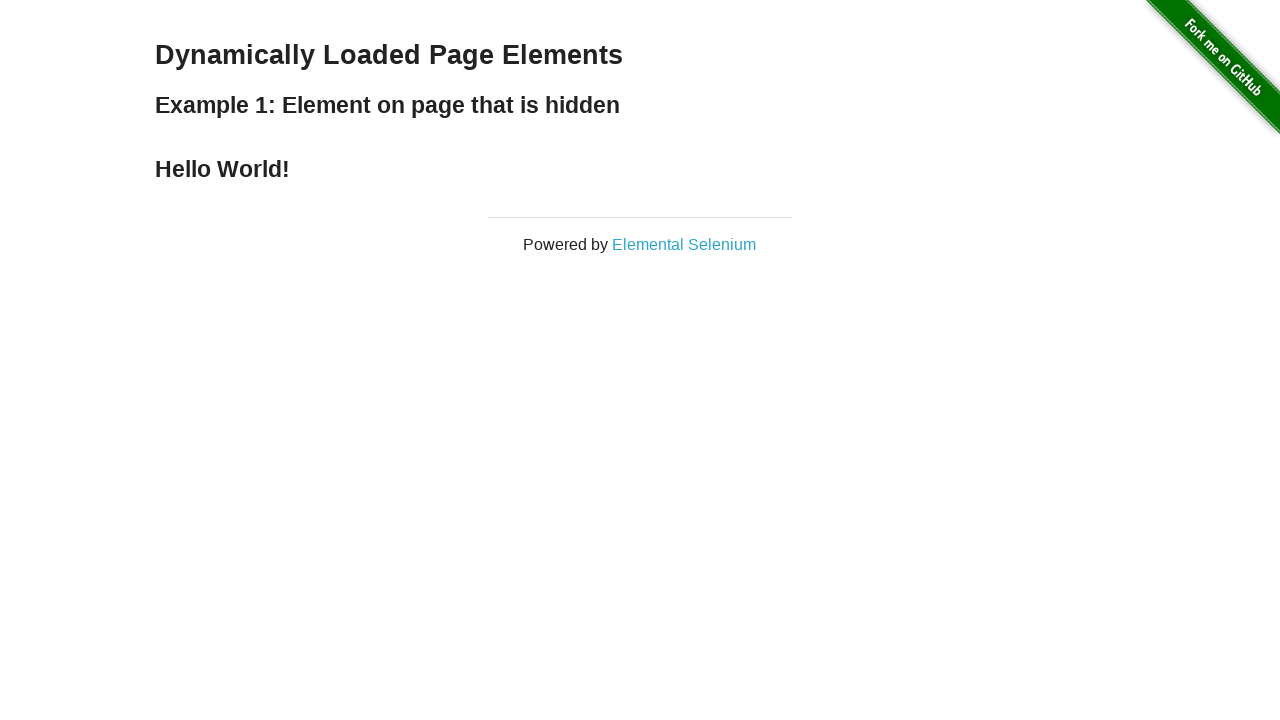

Verified that Hello World text appears after loading completes
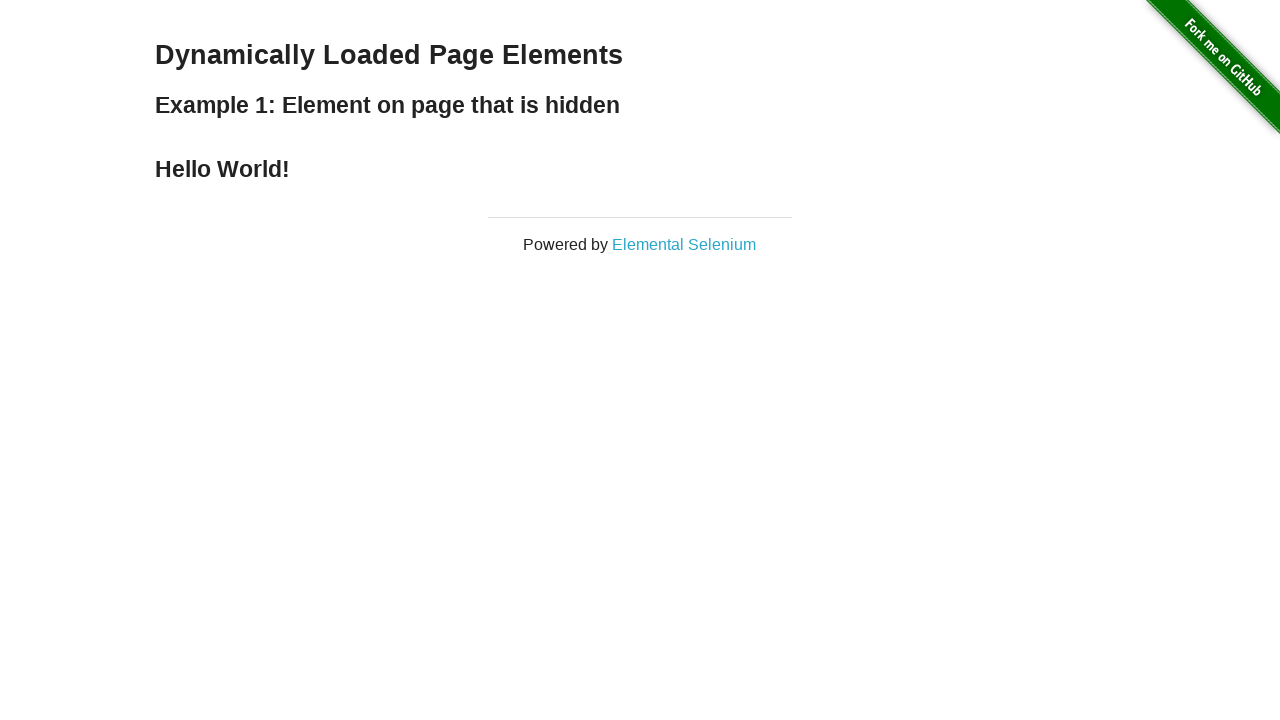

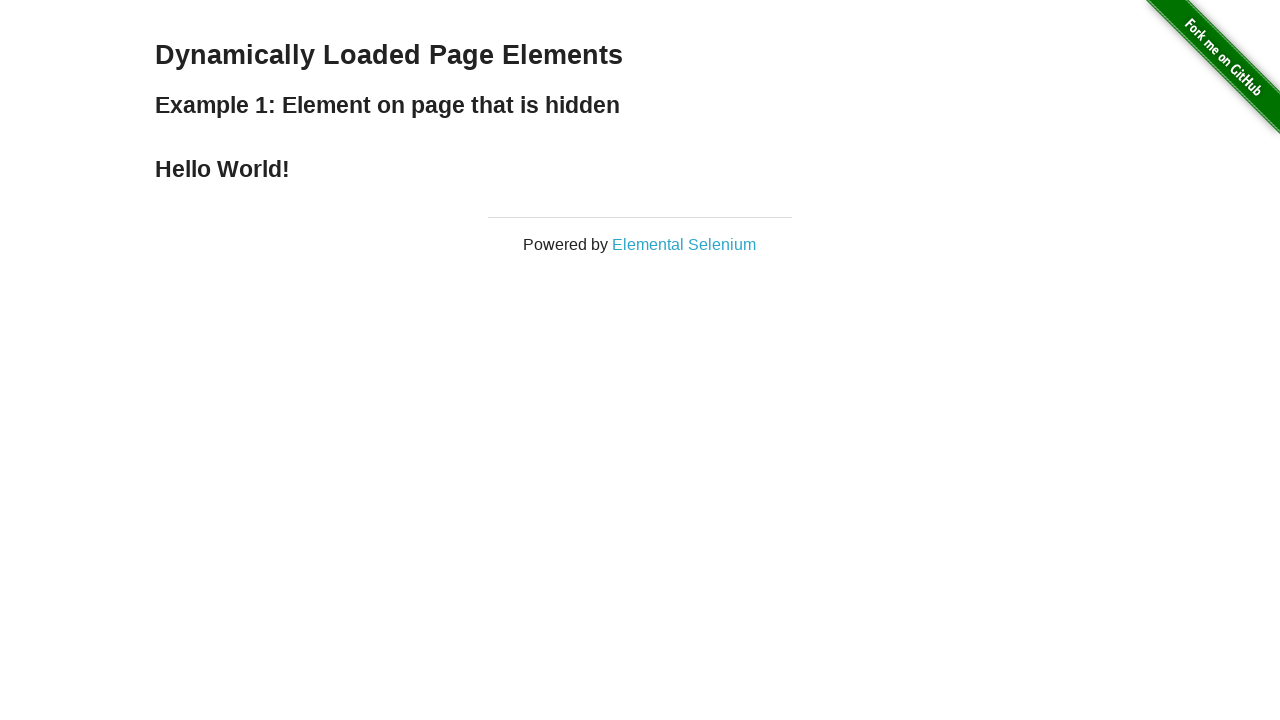